Tests dynamic loading with a short timeout setting by clicking start and verifying the Hello World message appears

Starting URL: https://automationfc.github.io/dynamic-loading/

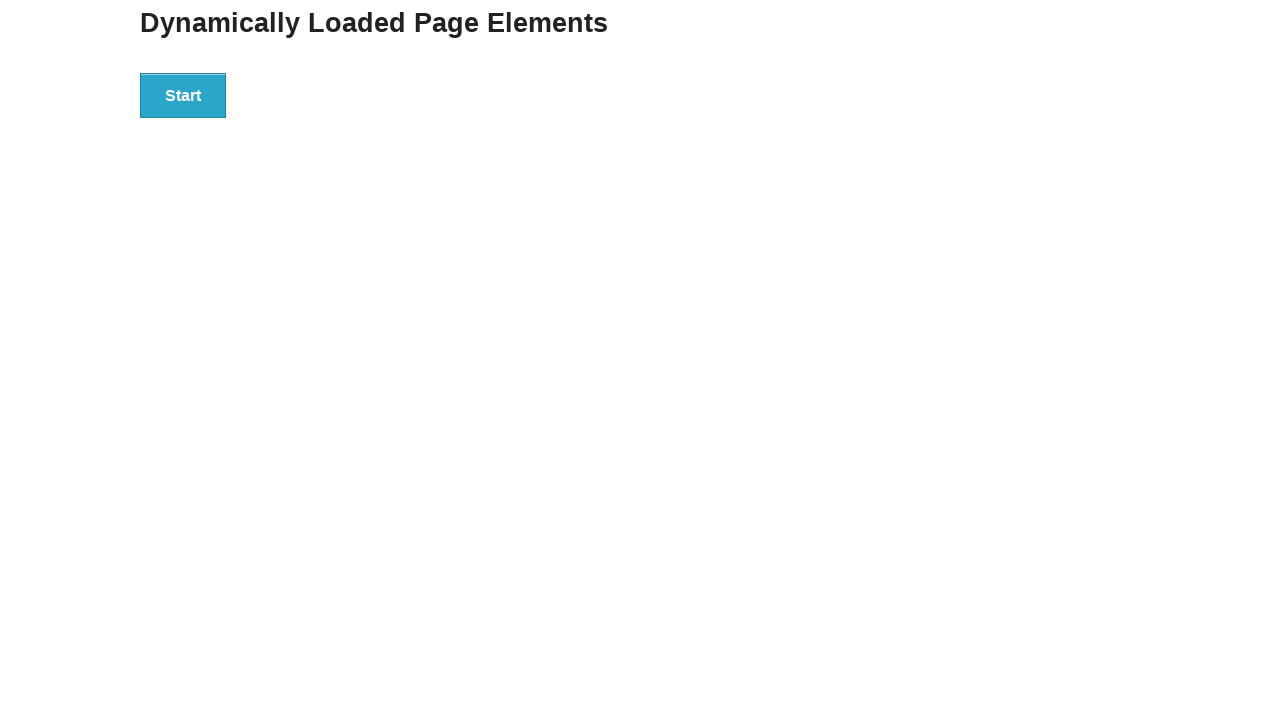

Navigated to dynamic loading test page
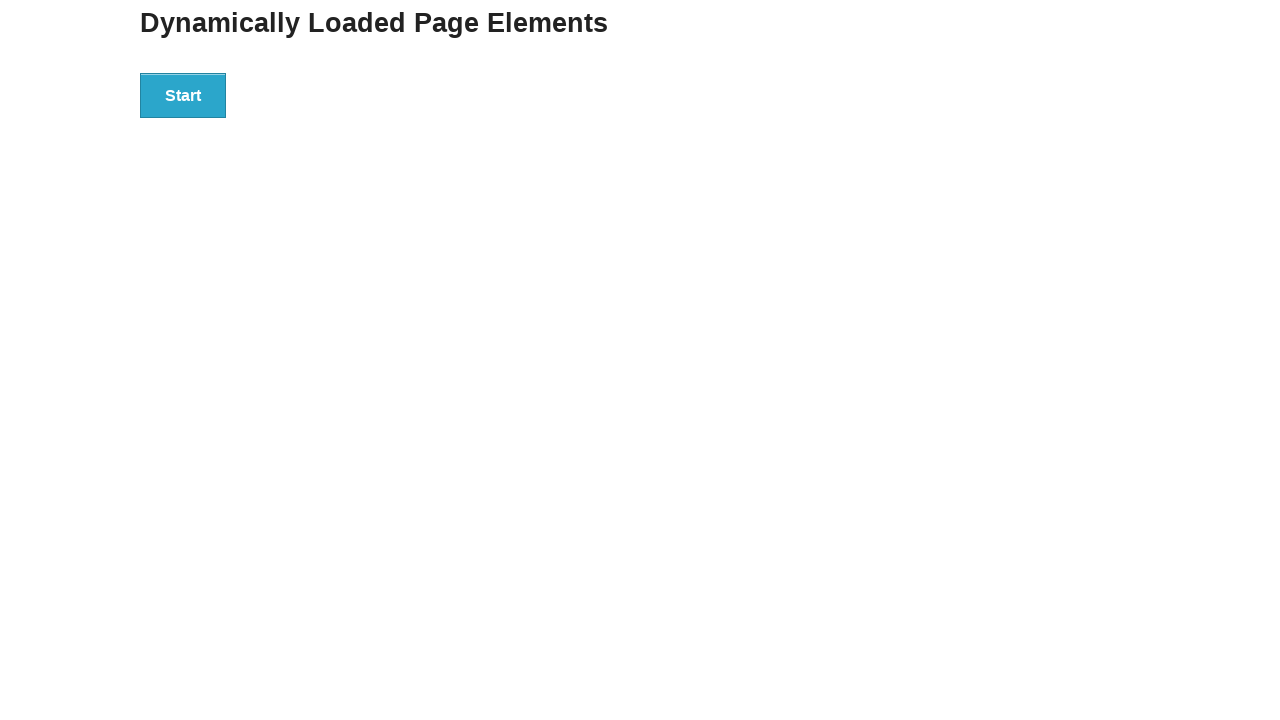

Clicked the start button at (183, 95) on div#start > button
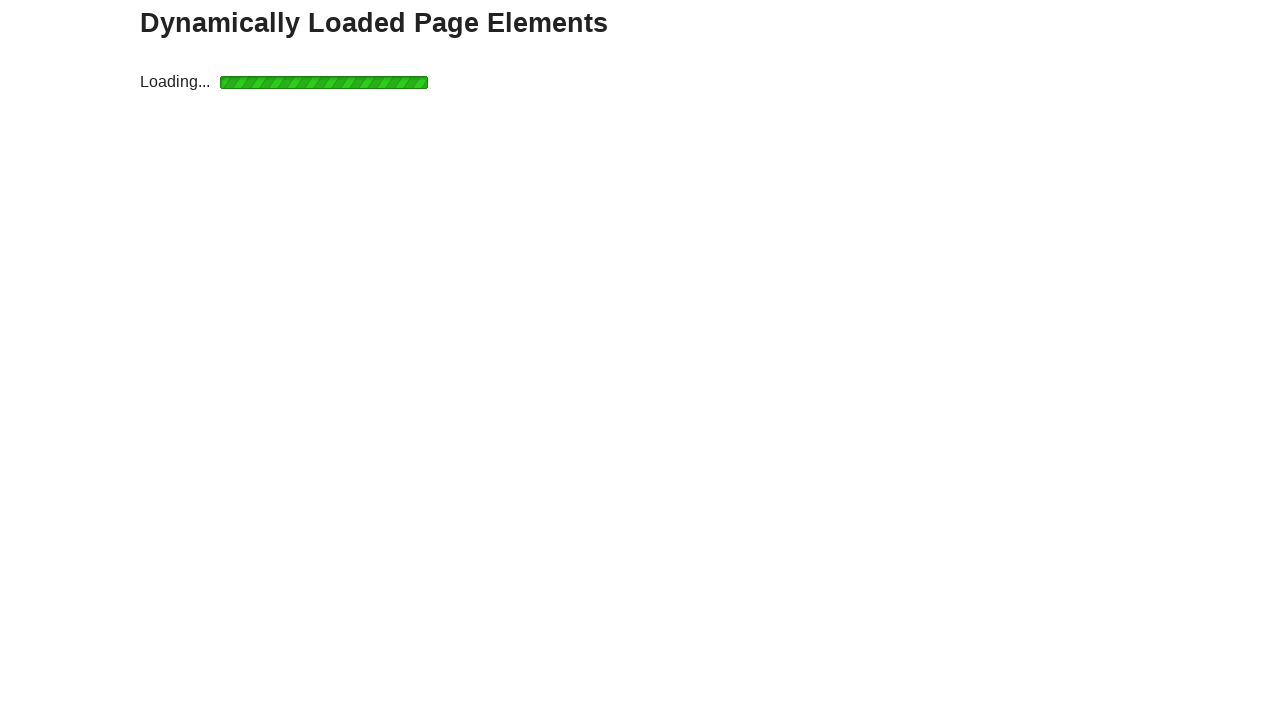

Loading indicator appeared
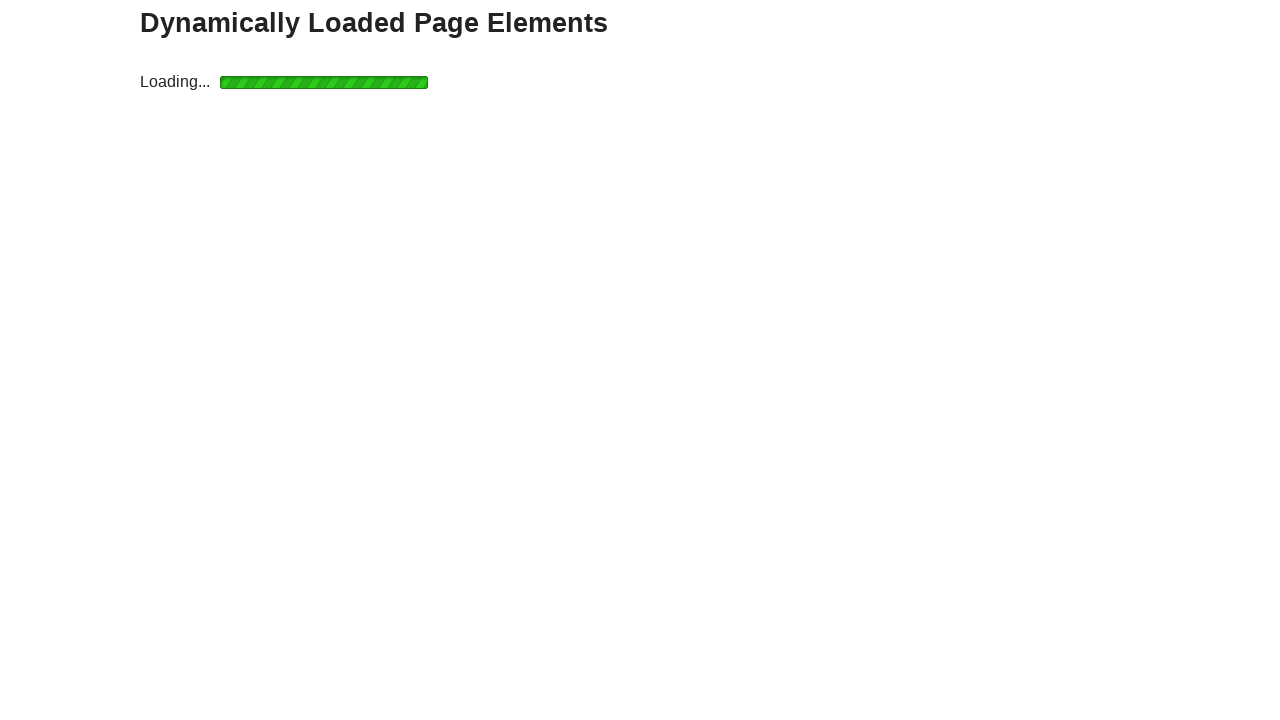

Finish message element appeared
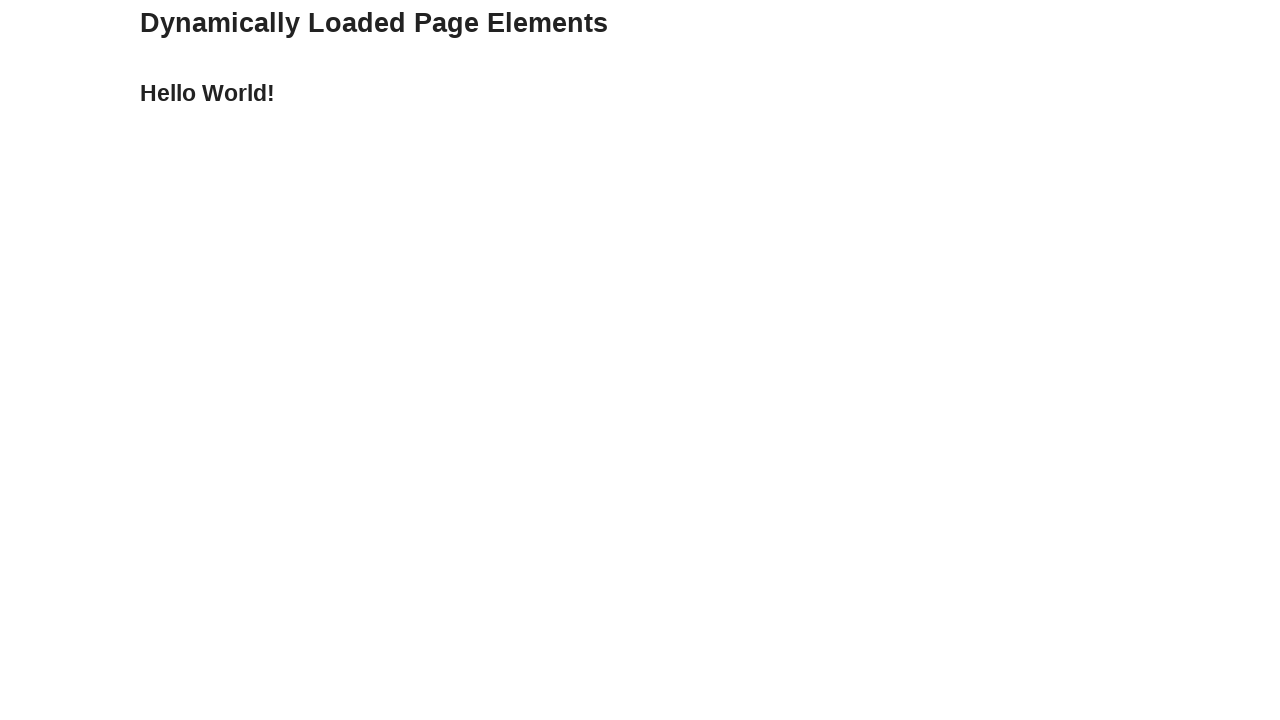

Verified 'Hello World!' message is displayed
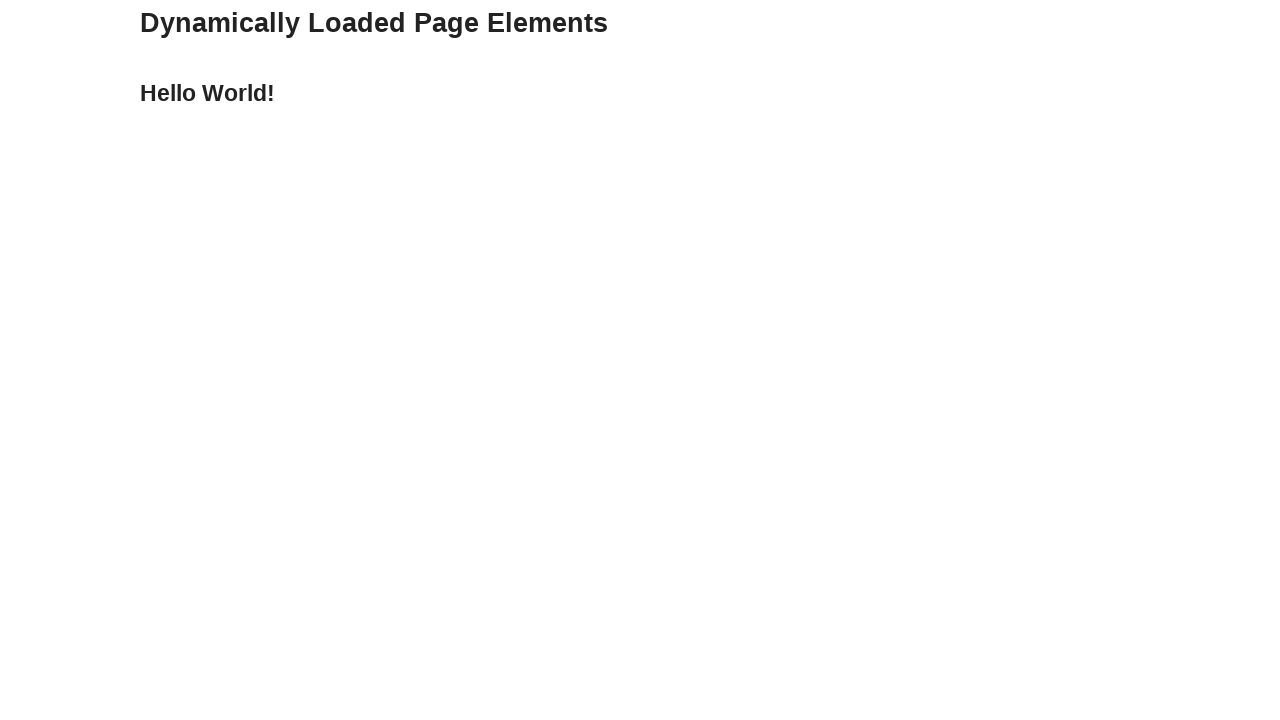

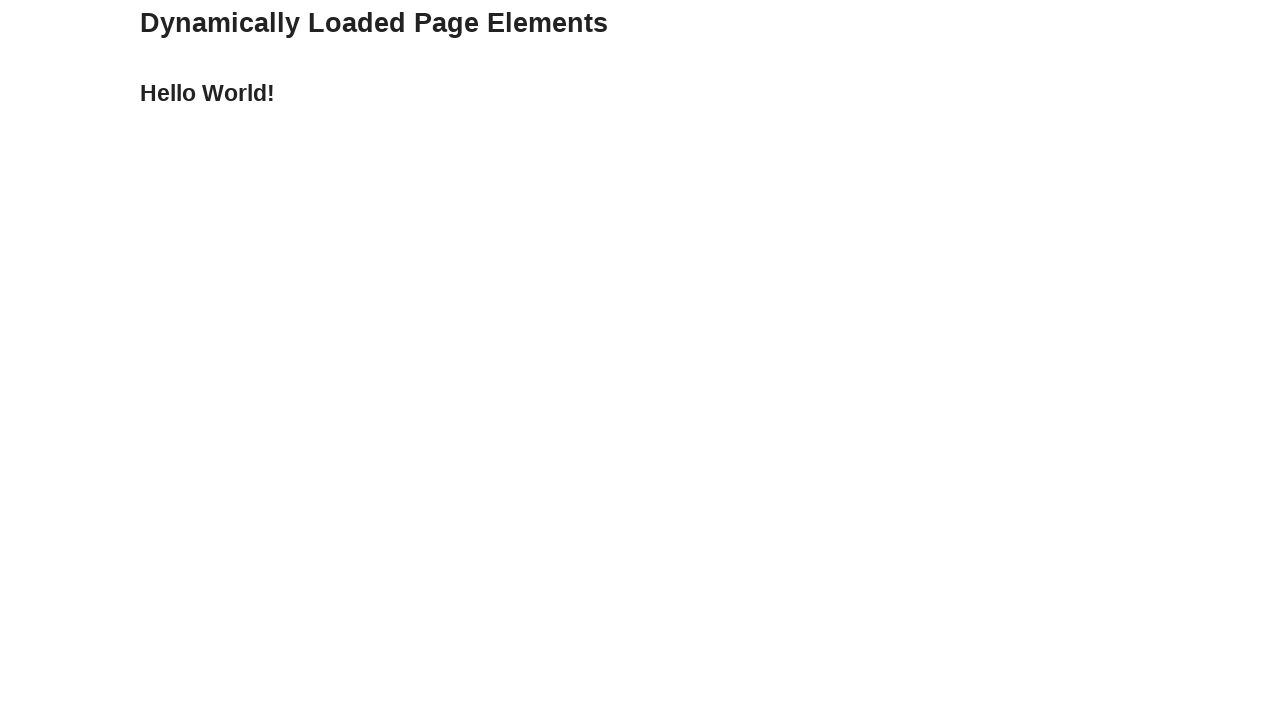